Tests a wait scenario by clicking a verify button and checking that a success message appears on the page.

Starting URL: http://suninjuly.github.io/wait1.html

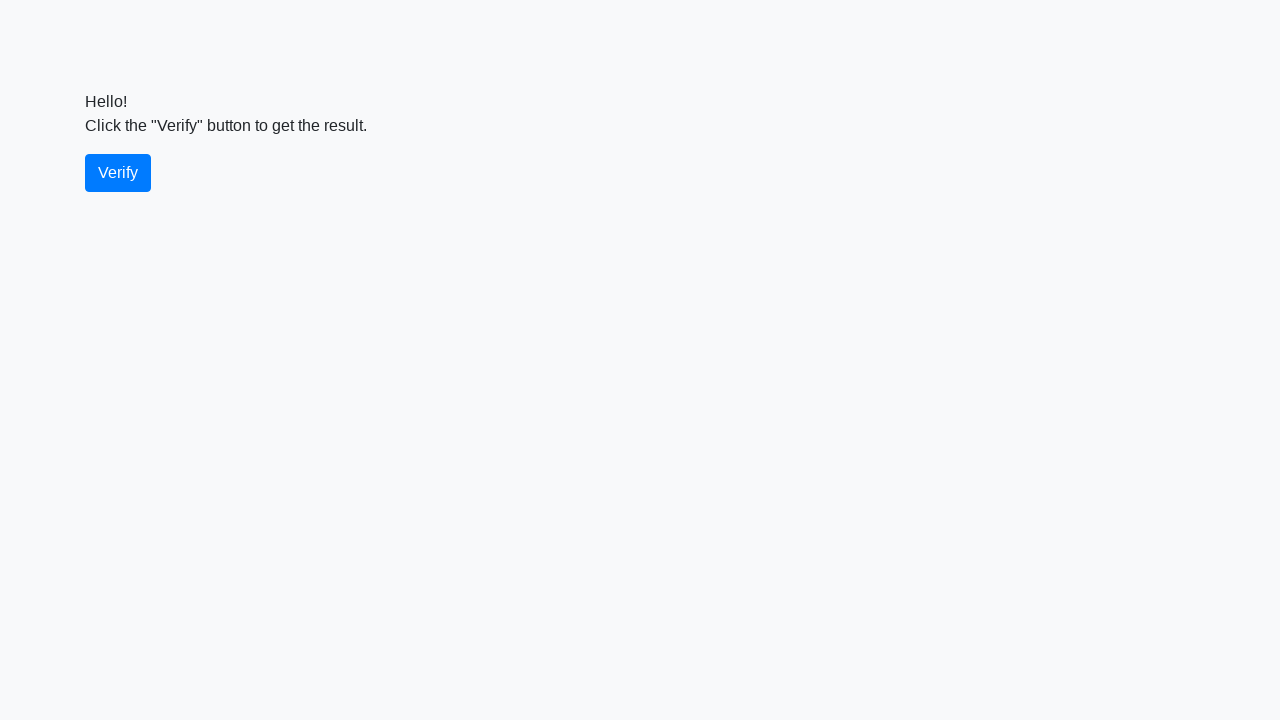

Navigated to http://suninjuly.github.io/wait1.html
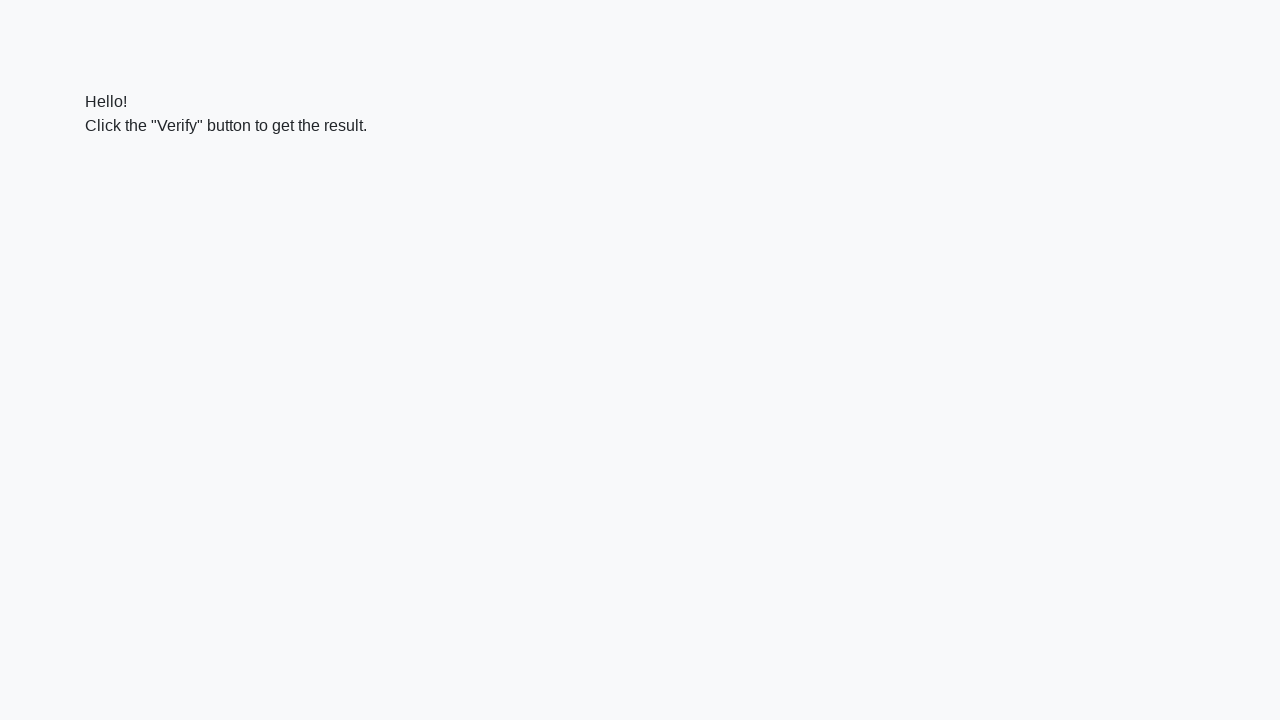

Clicked the verify button at (118, 173) on #verify
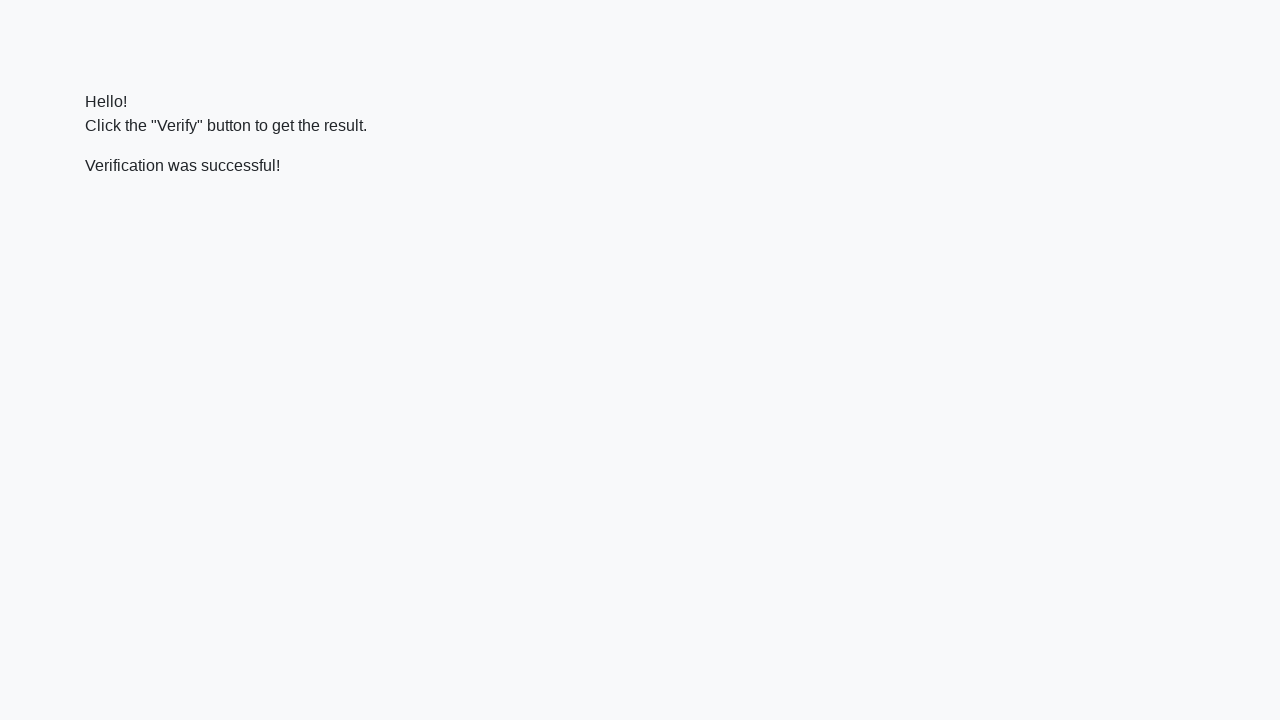

Success message appeared on the page
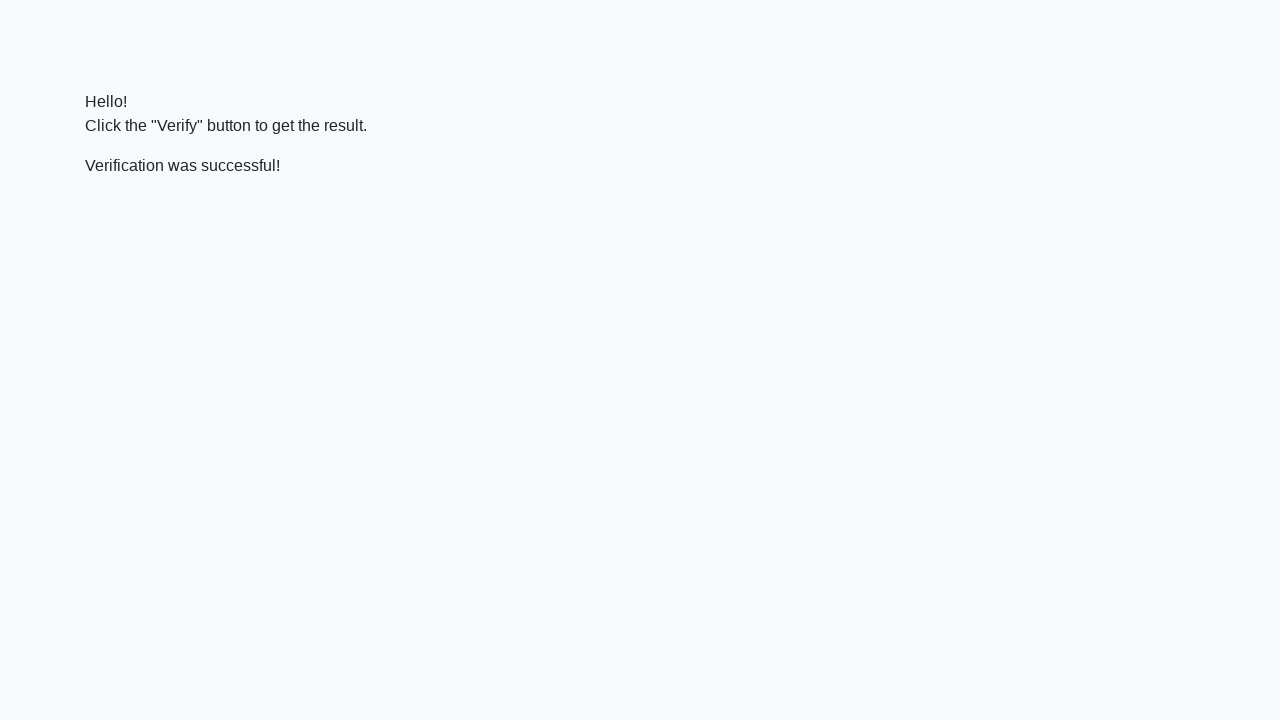

Verified that success message contains 'successful'
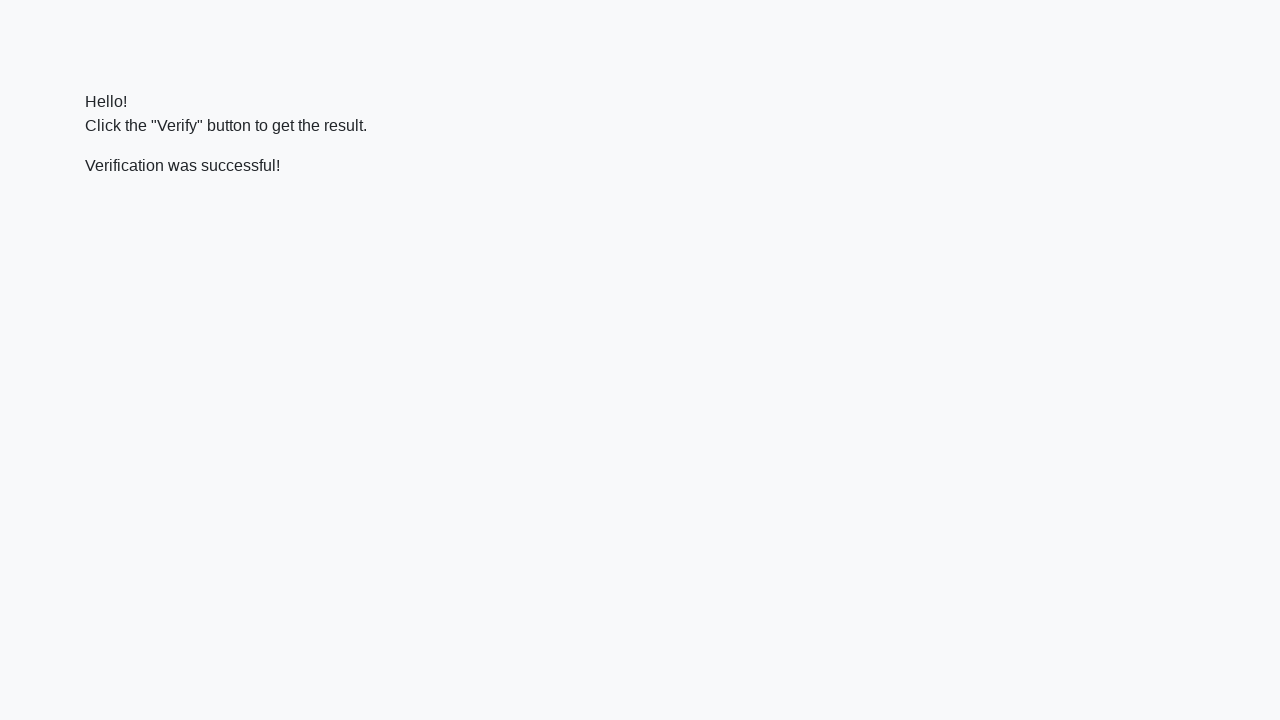

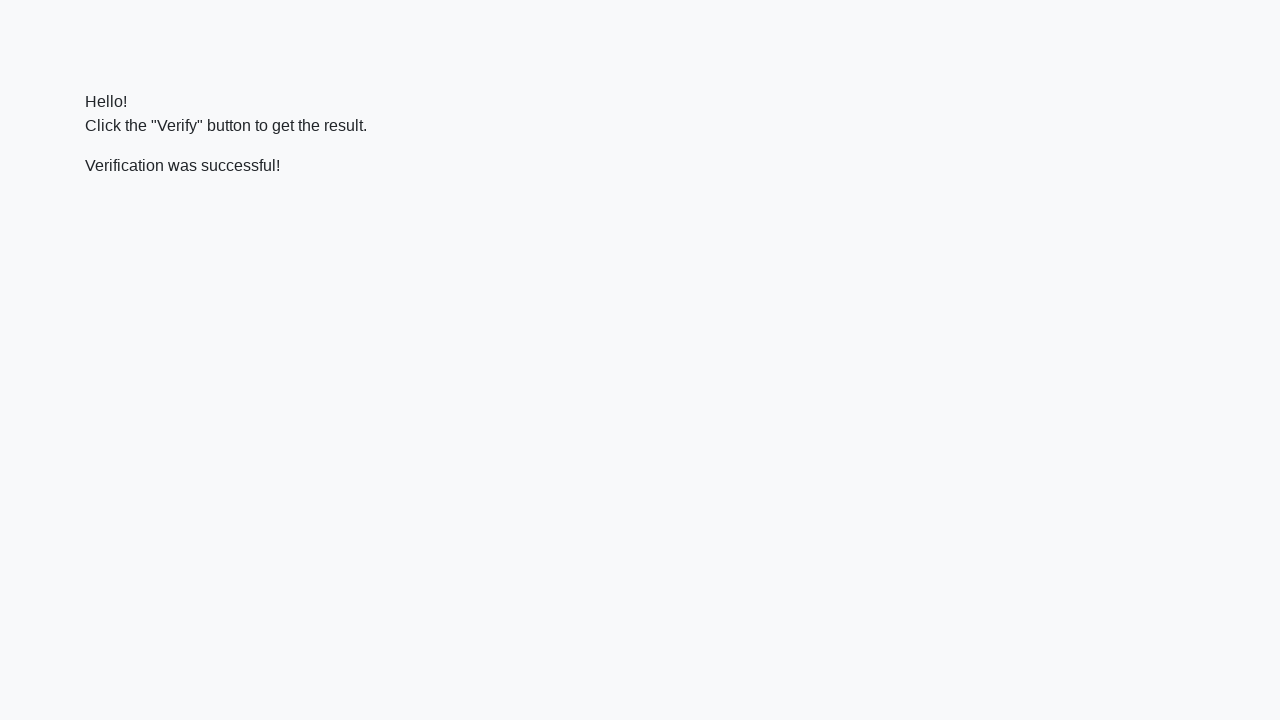